Tests E-Prime checker with quoted word 'be'

Starting URL: https://www.exploratorytestingacademy.com/app/

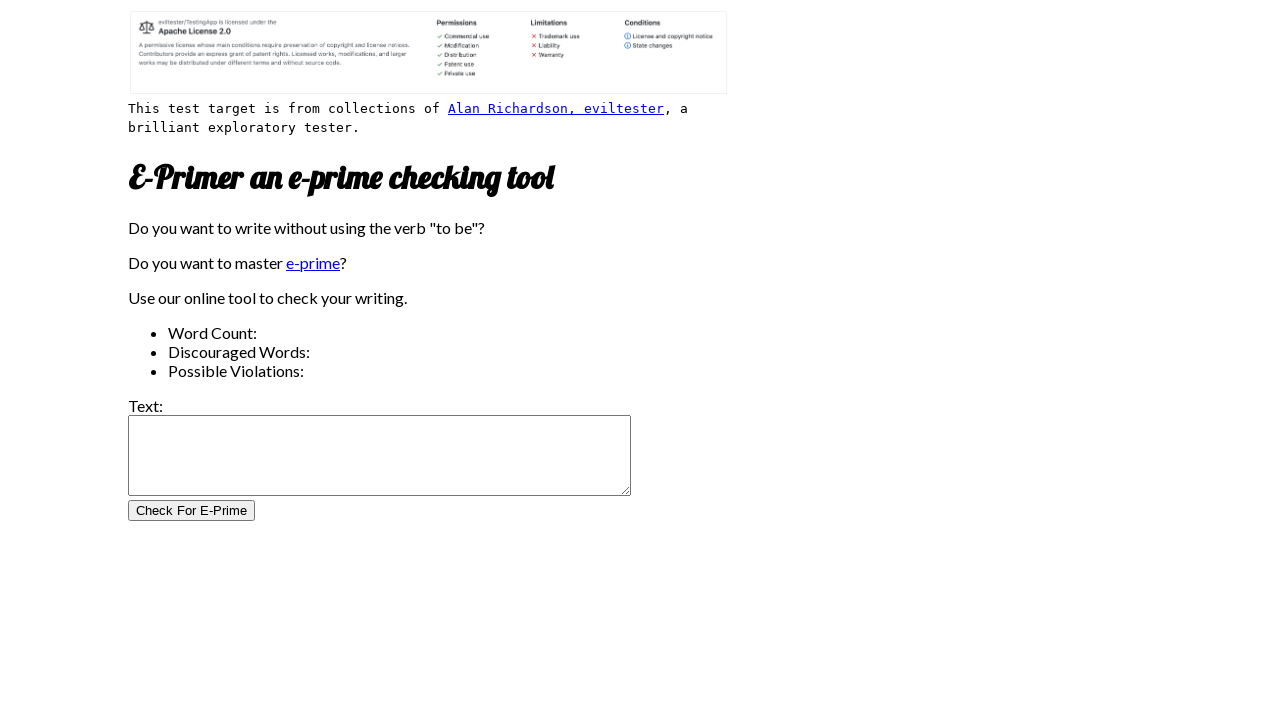

Filled input text field with quoted word 'be' on #inputtext
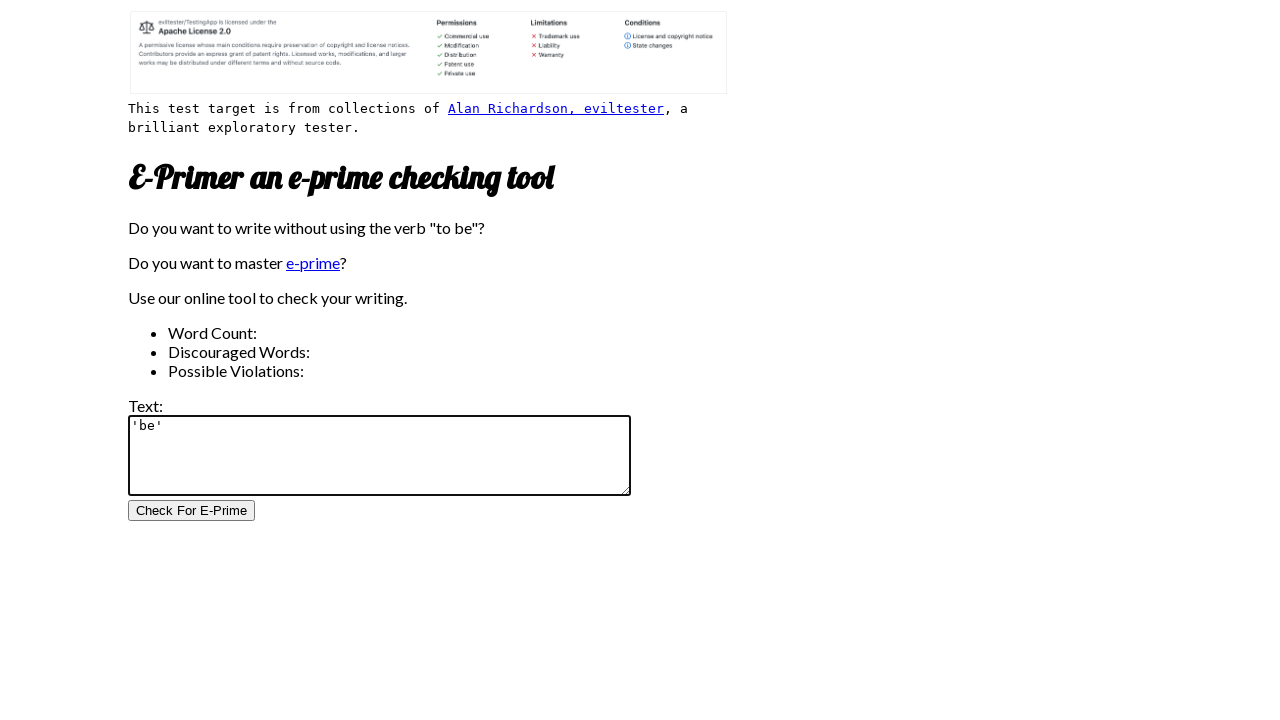

Clicked the E-Prime check button at (192, 511) on #CheckForEPrimeButton
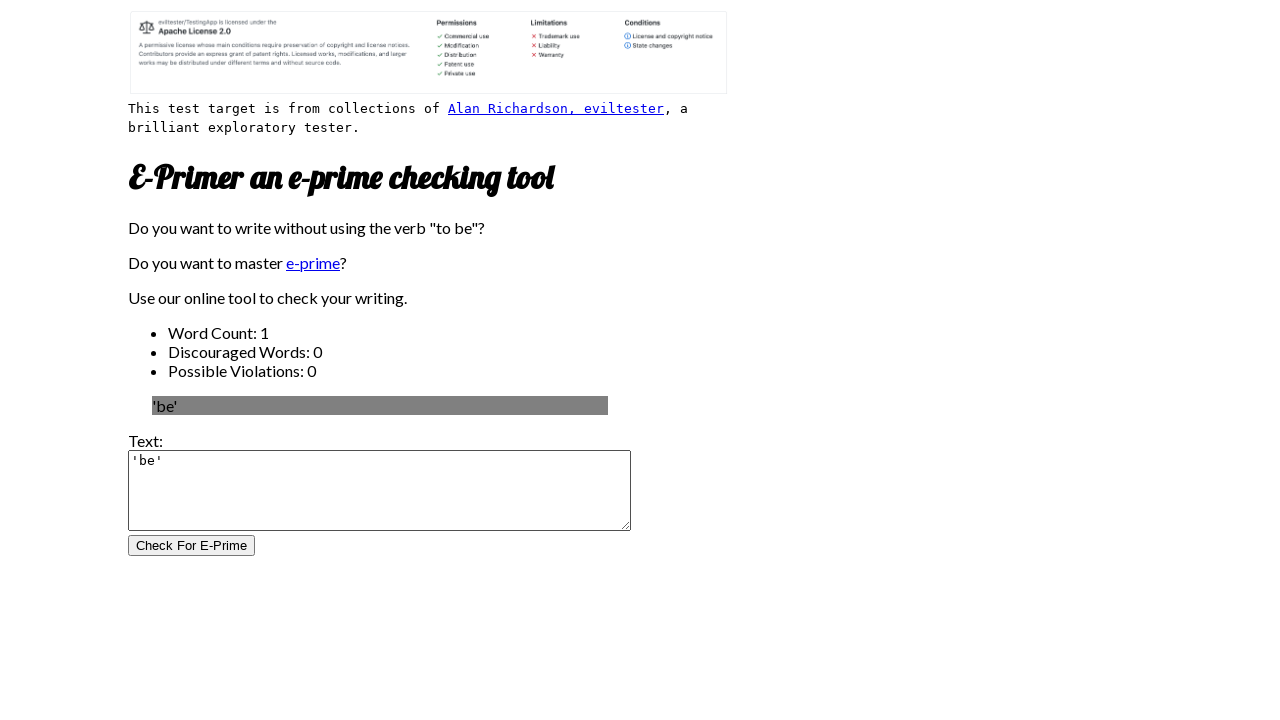

E-Prime check results loaded
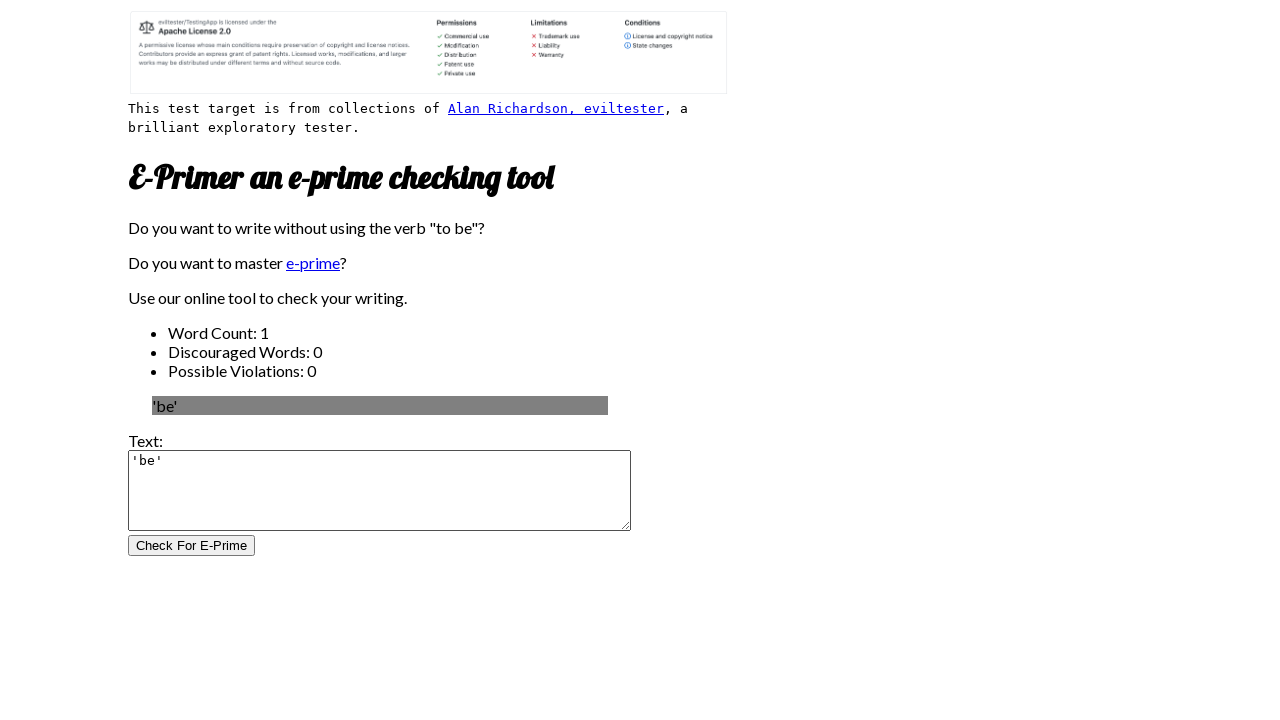

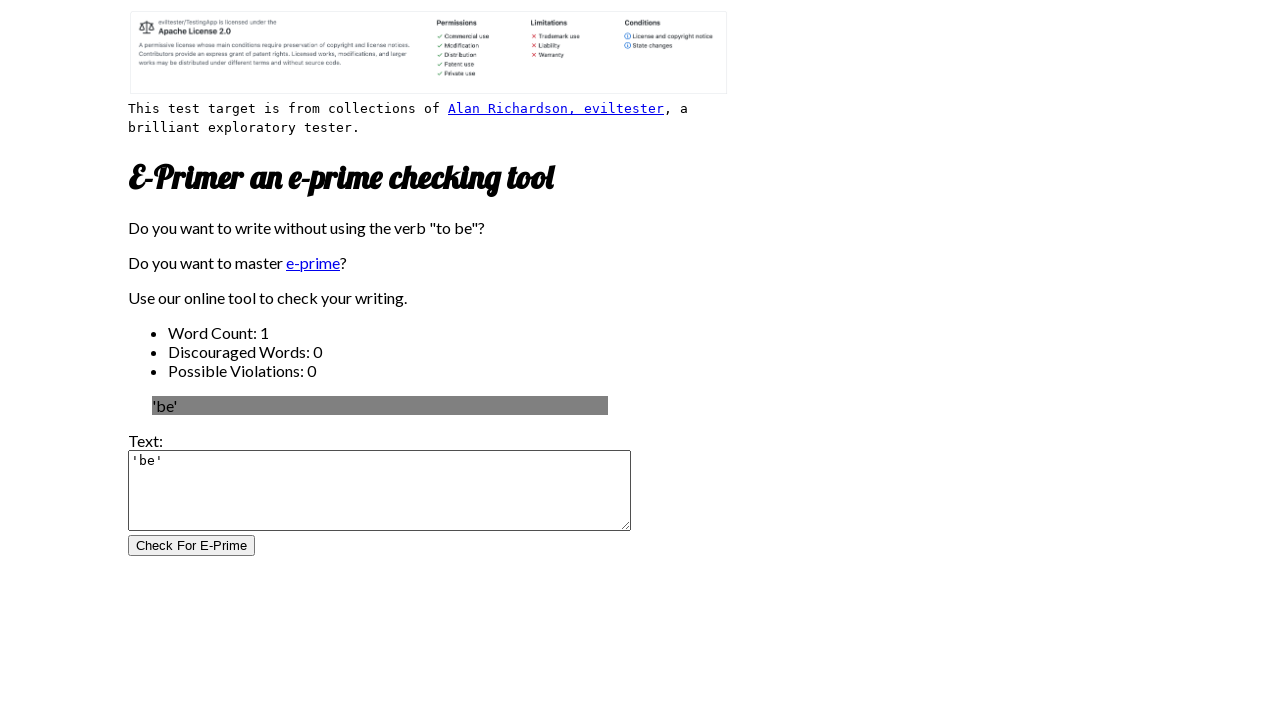